Tests dropdown functionality by selecting Option 1 from a dropdown menu

Starting URL: https://the-internet.herokuapp.com/

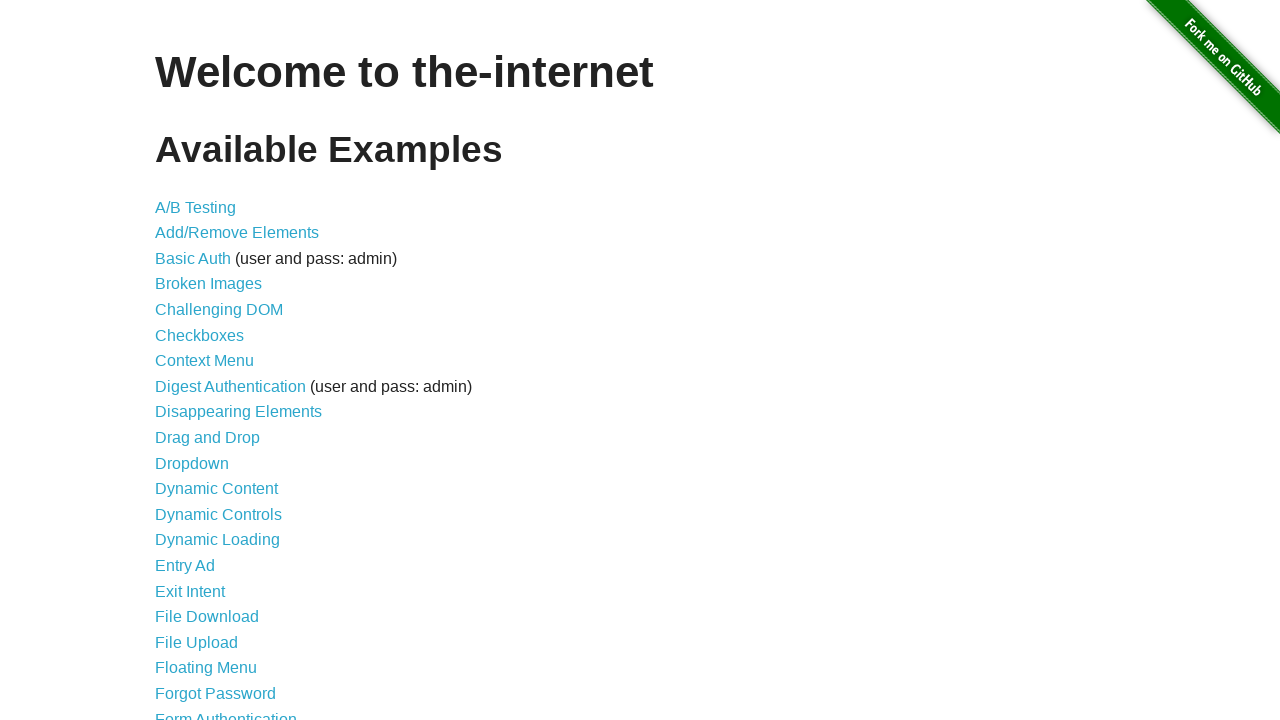

Clicked on Dropdown link at (192, 463) on a[href='/dropdown']
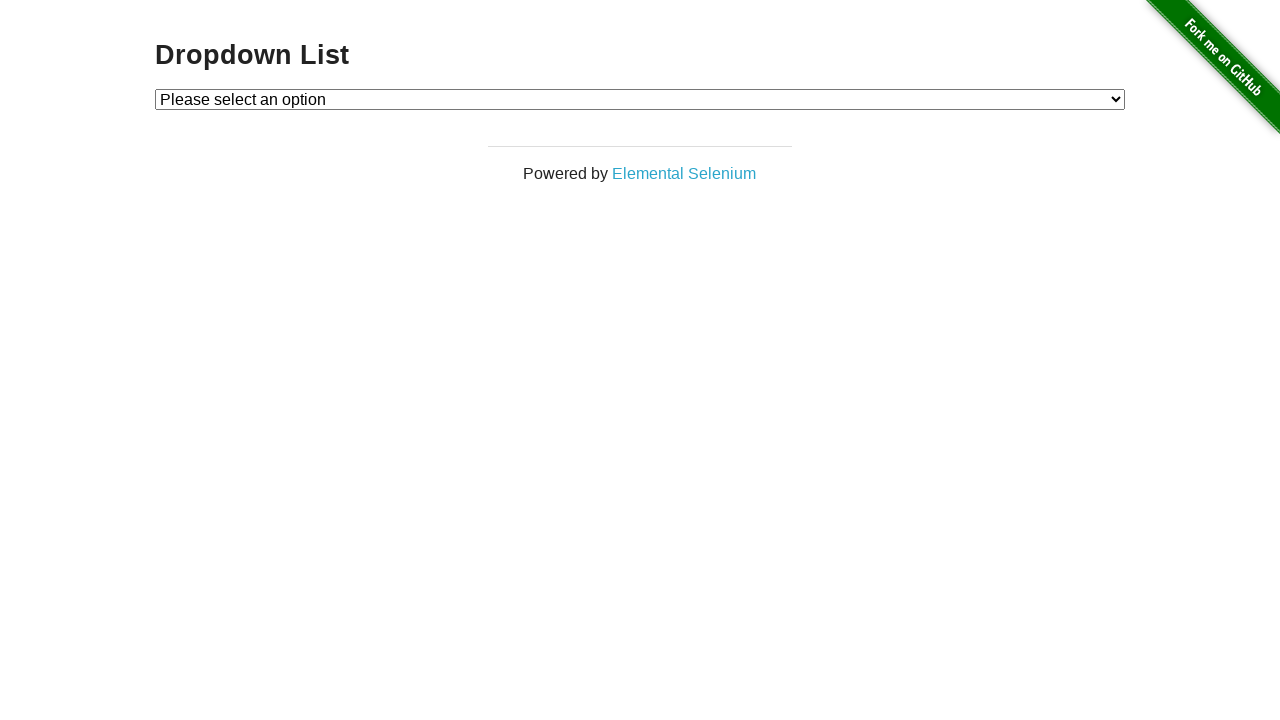

Selected Option 1 from dropdown menu on #dropdown
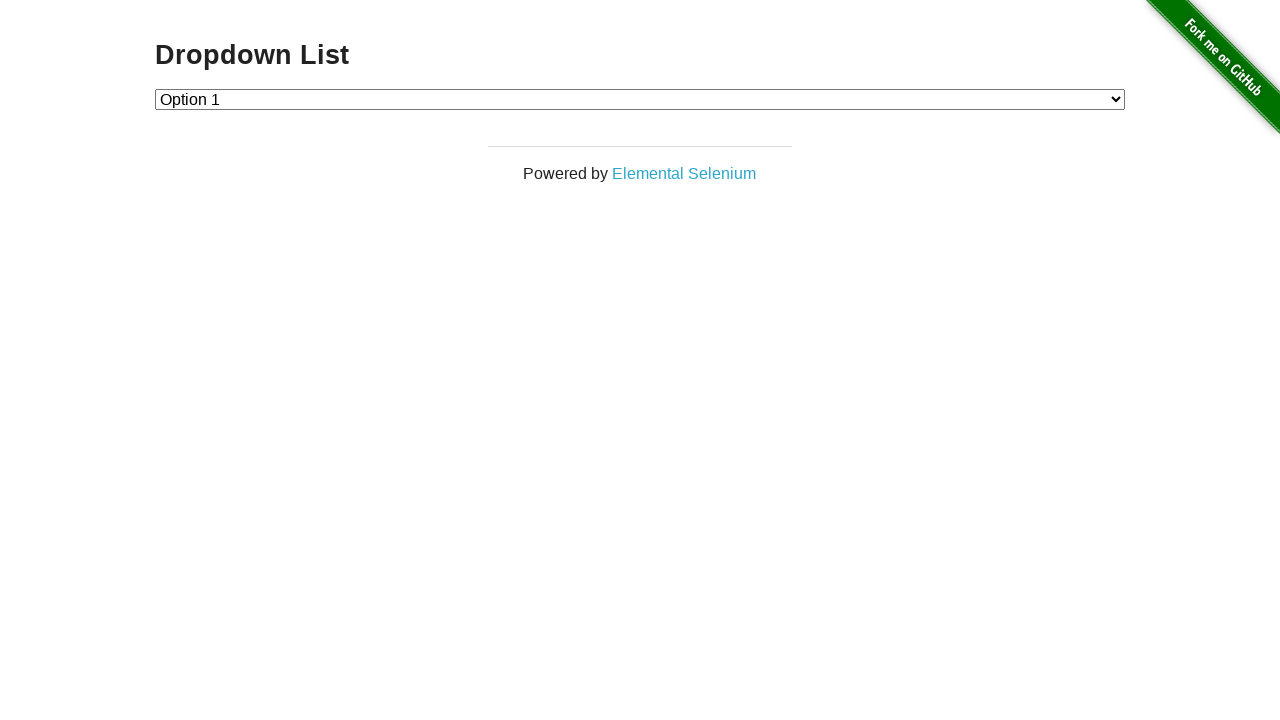

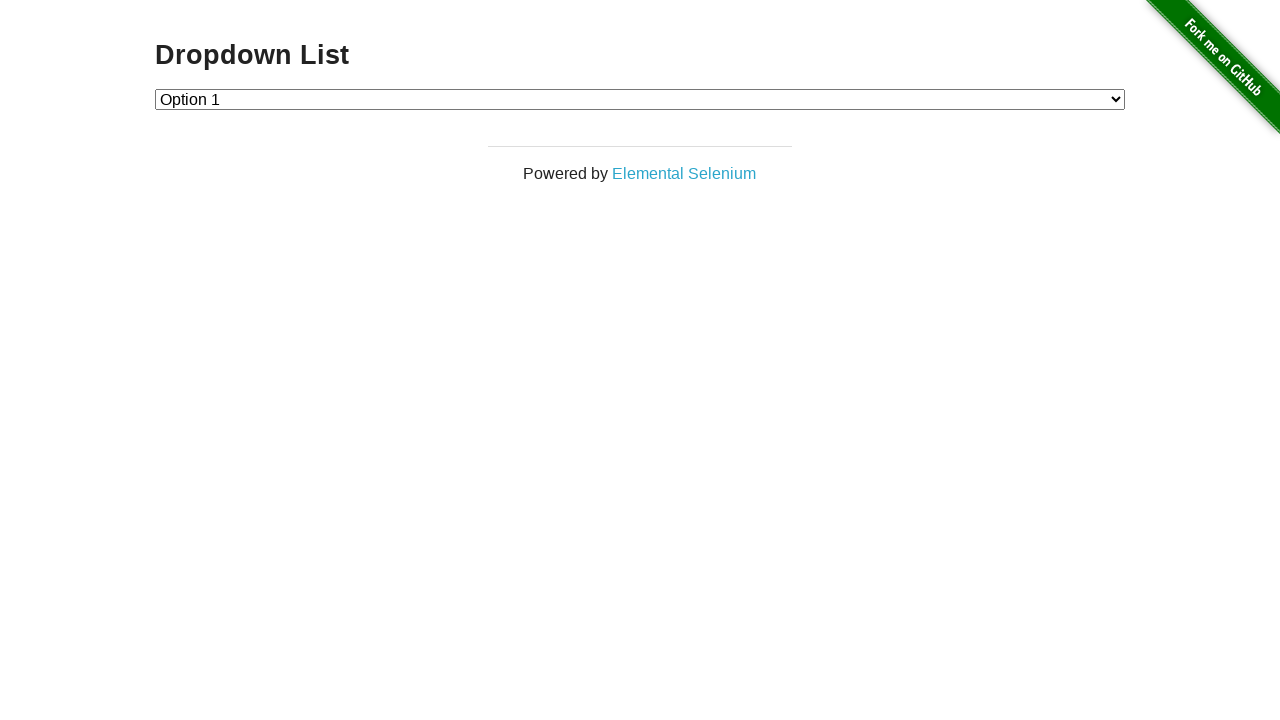